Tests dynamic controls page by clicking a checkbox, removing it, then enabling an input field

Starting URL: http://the-internet.herokuapp.com/dynamic_controls

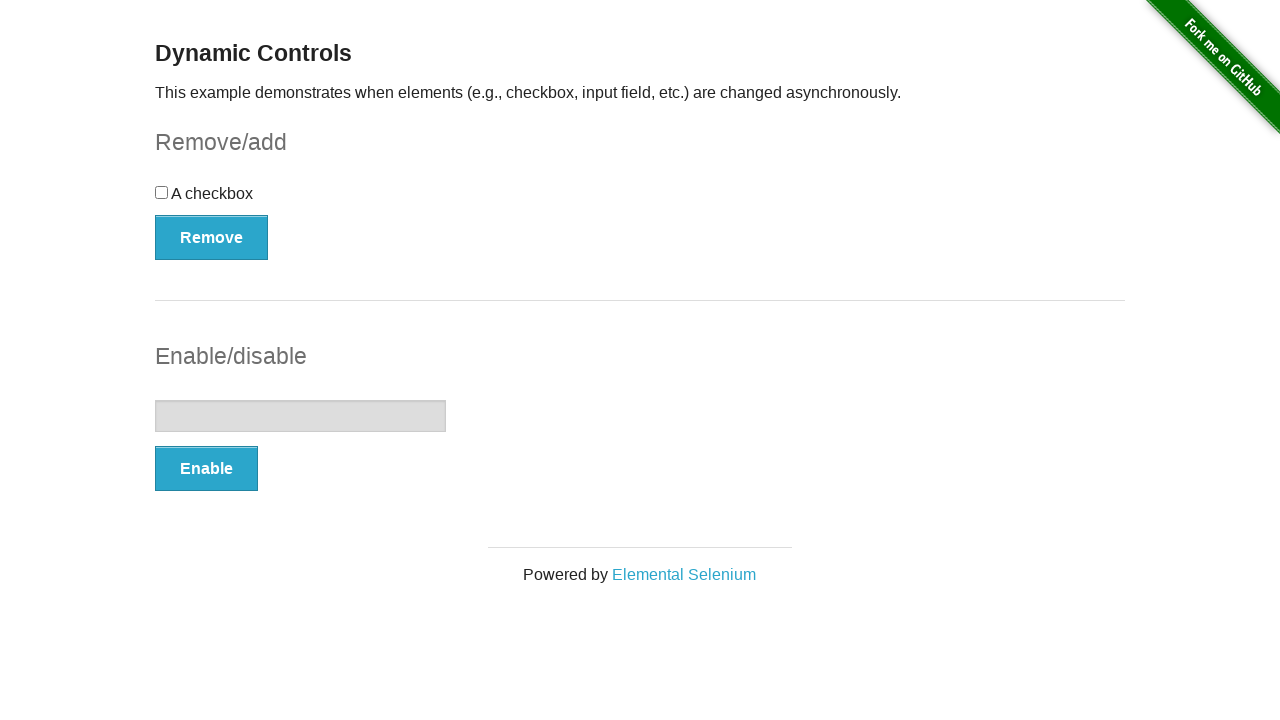

Waited for checkbox to be visible
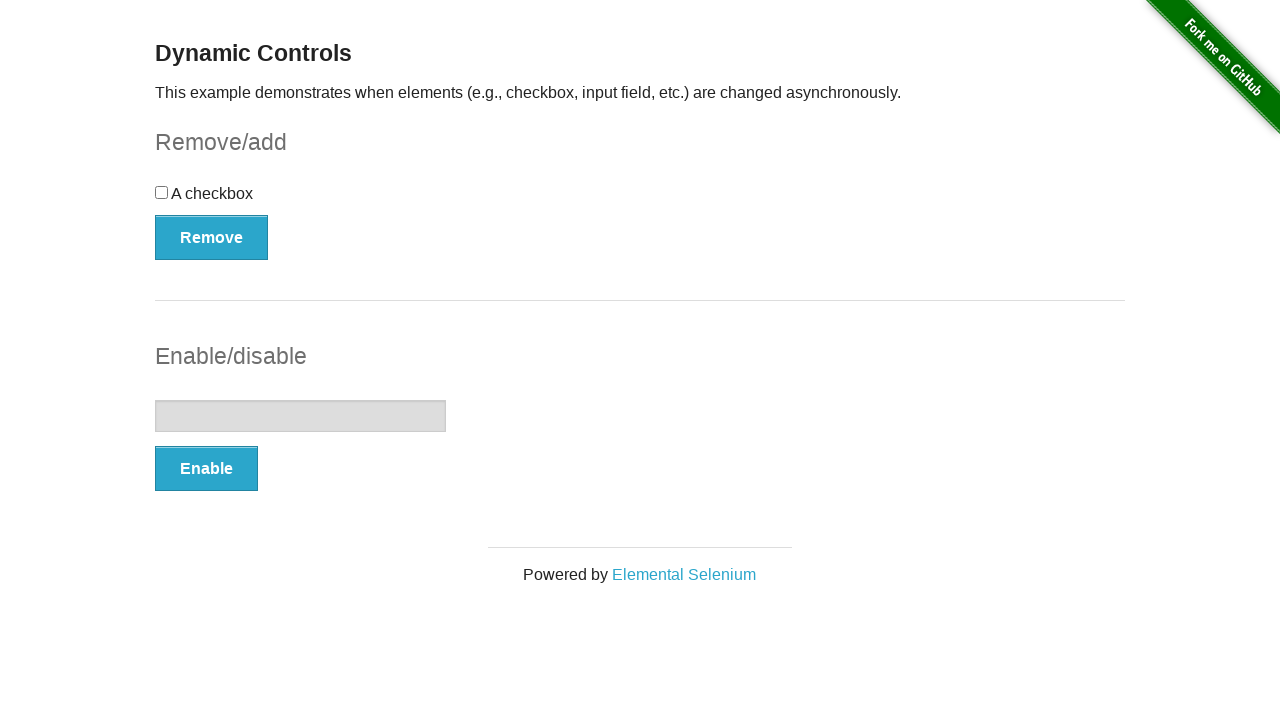

Clicked the checkbox at (162, 192) on input[type='checkbox']
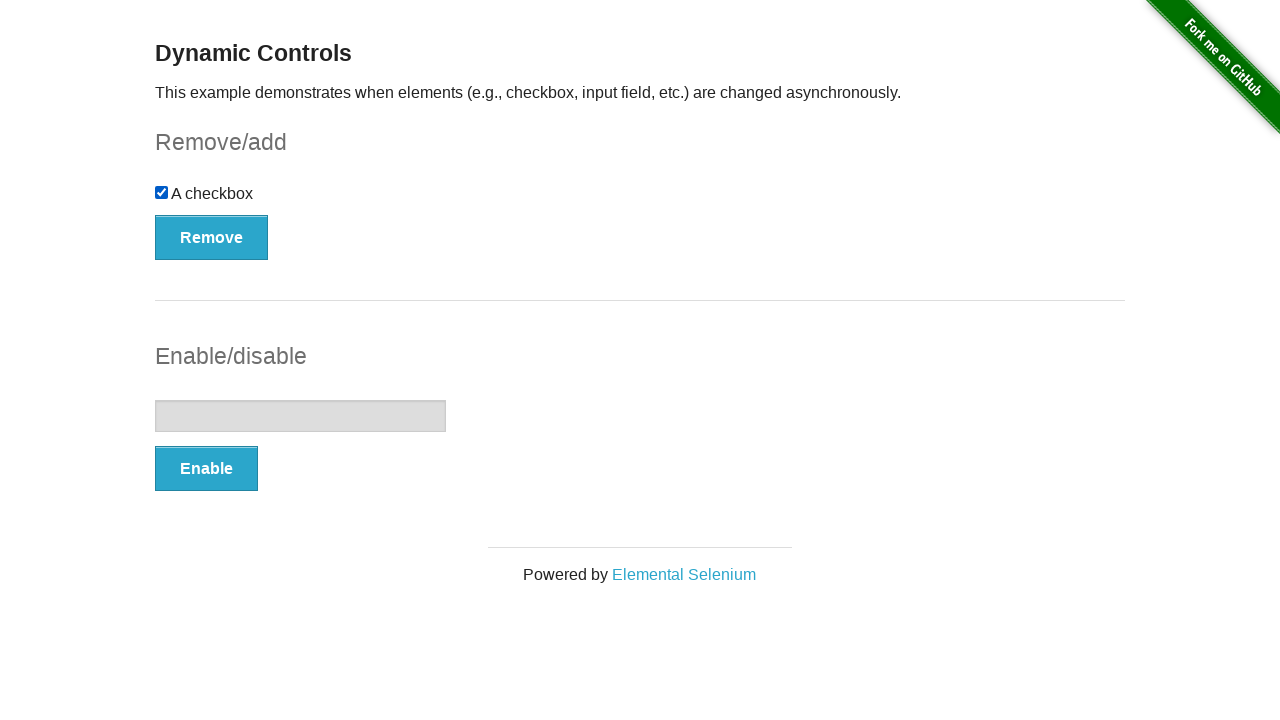

Clicked Remove button to remove the checkbox at (212, 237) on button[onclick='swapCheckbox()']
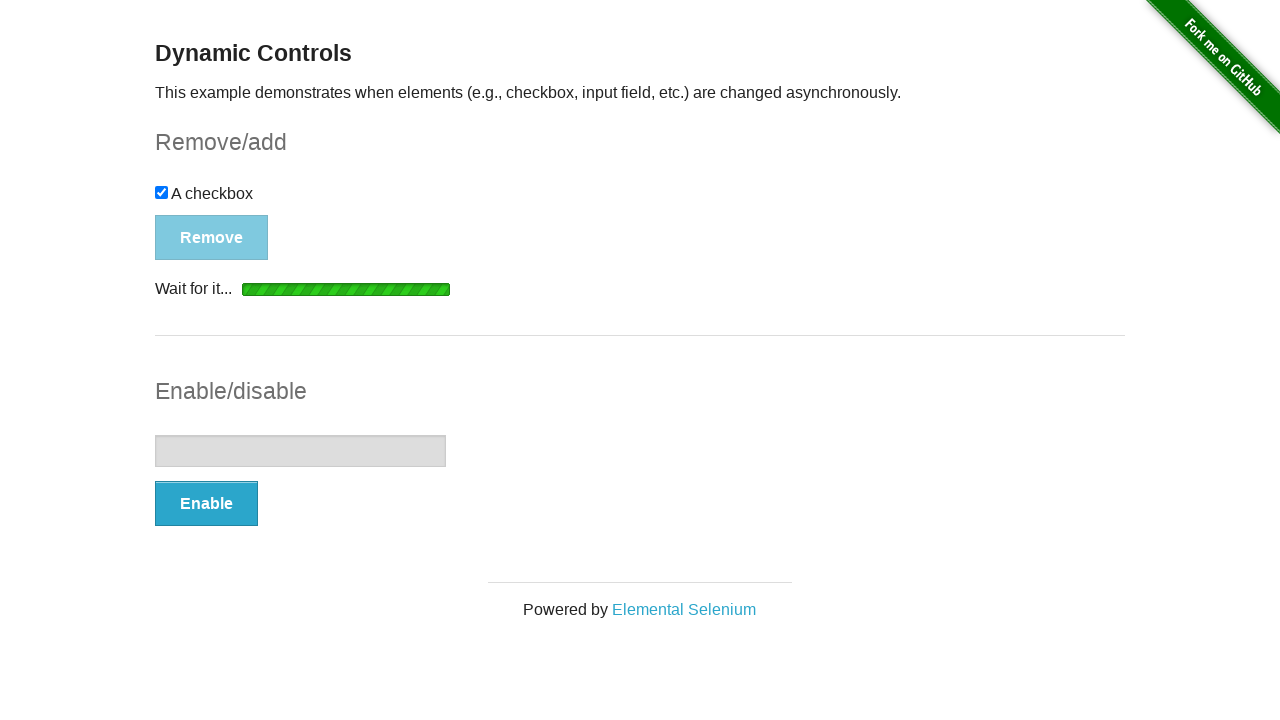

Removal confirmation message appeared
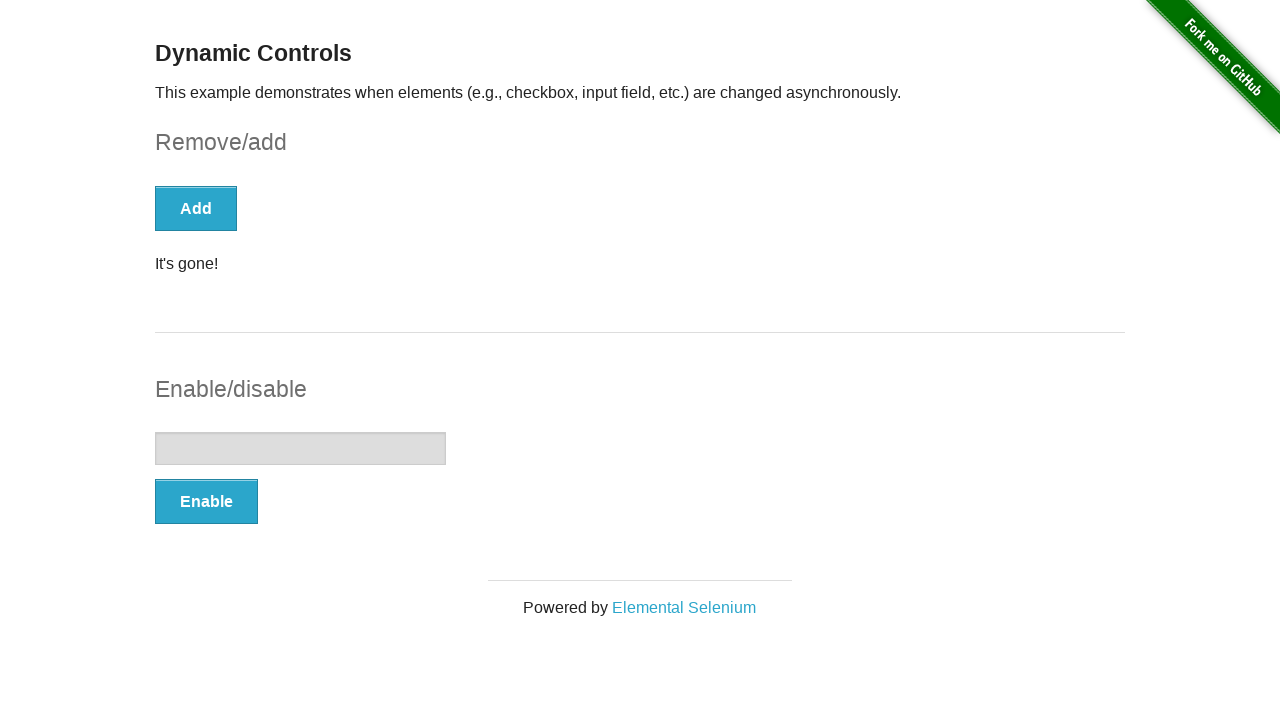

Checkbox disappeared from the page
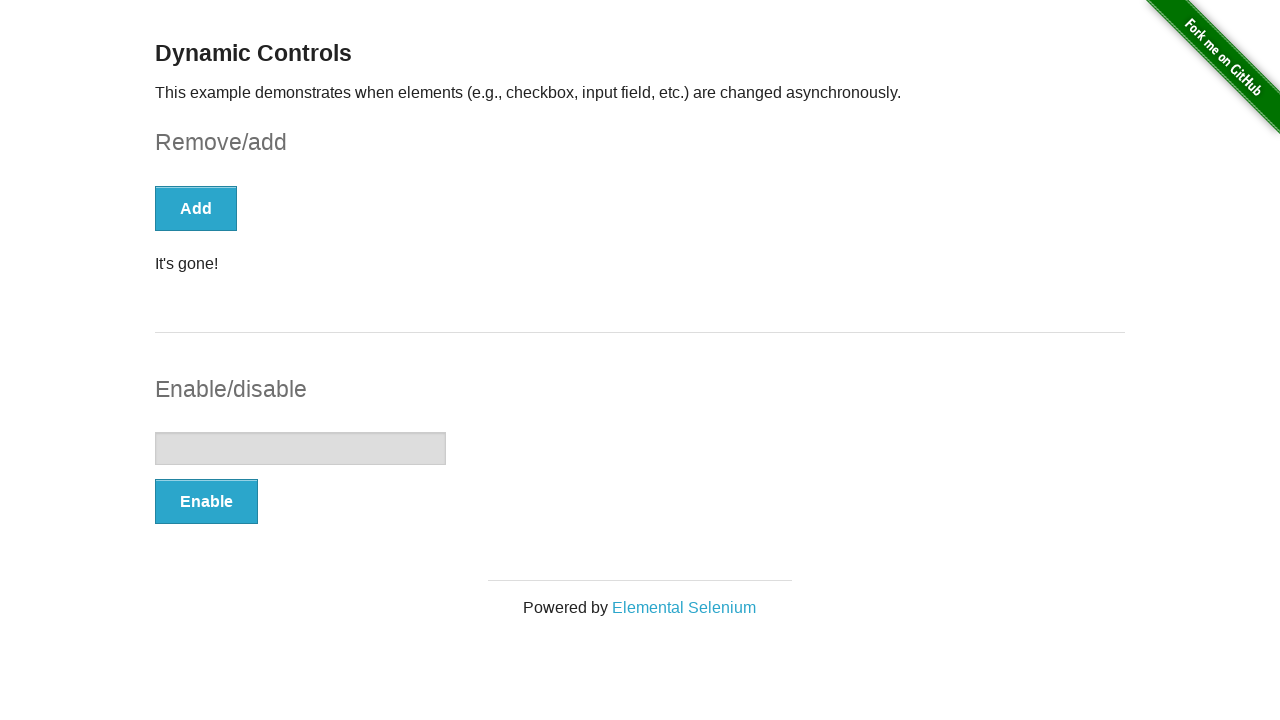

Clicked Enable button to enable the input field at (206, 501) on button[onclick='swapInput()']
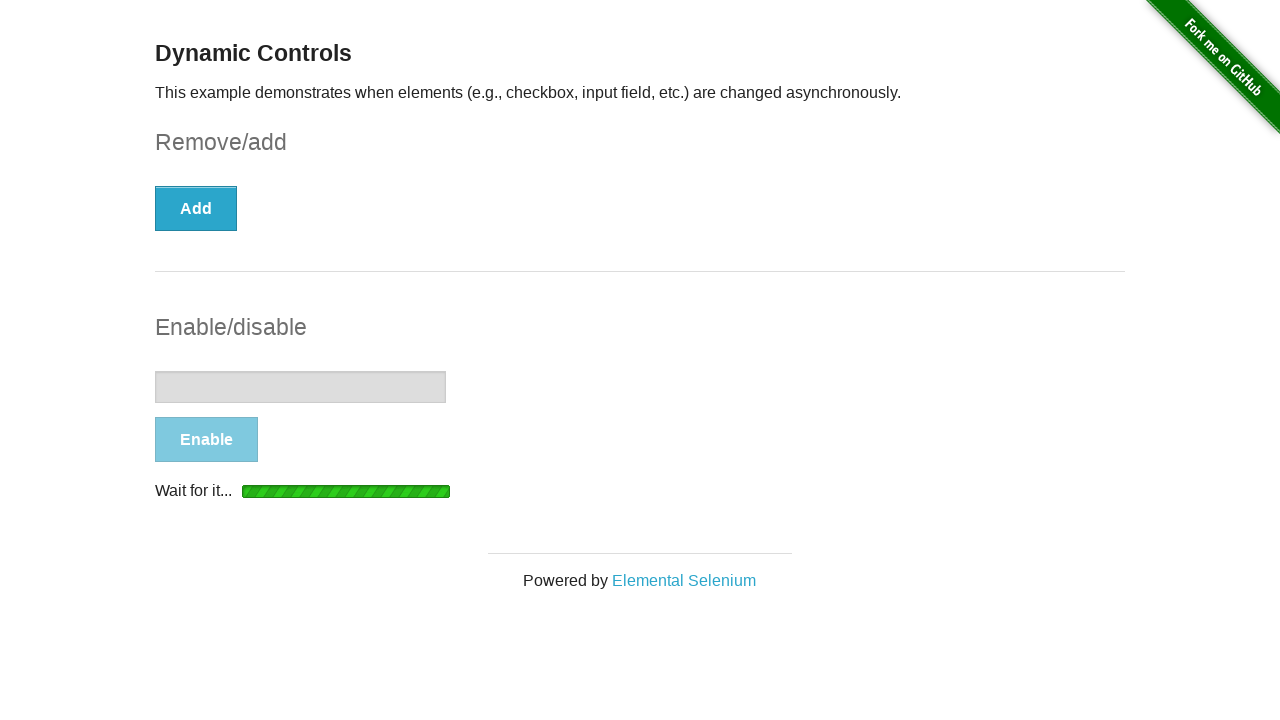

Input field enabled confirmation message appeared
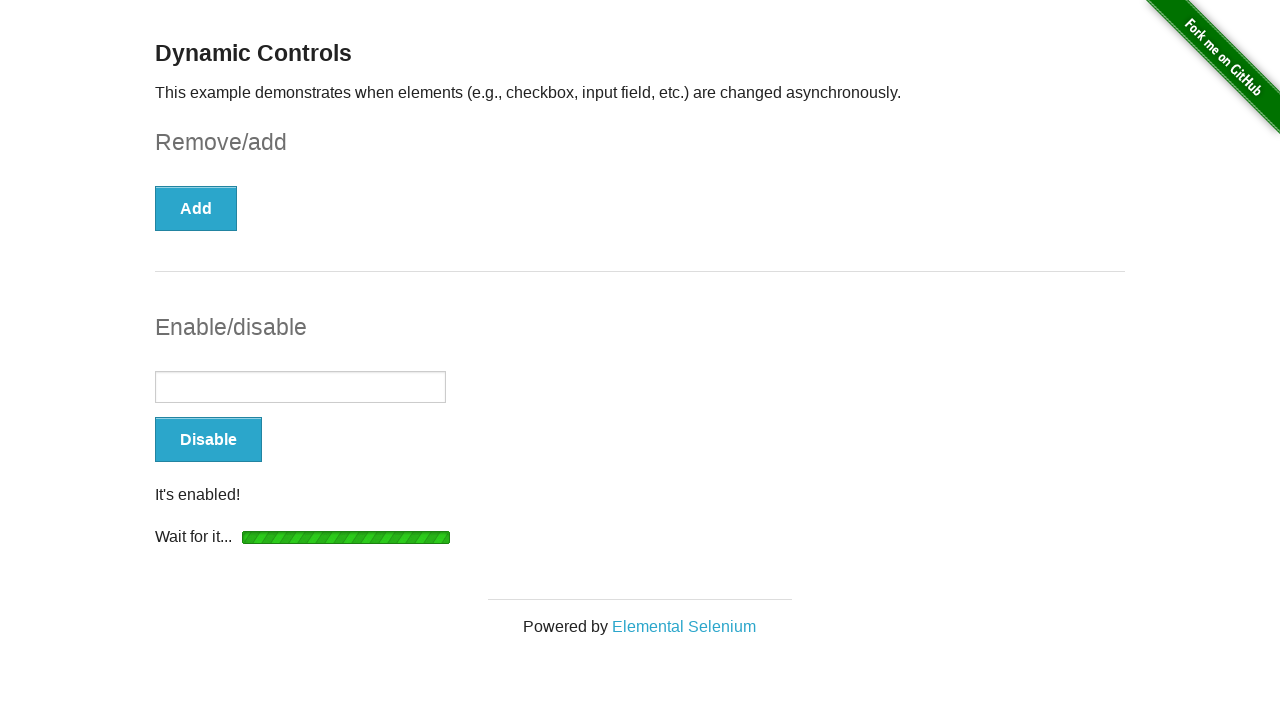

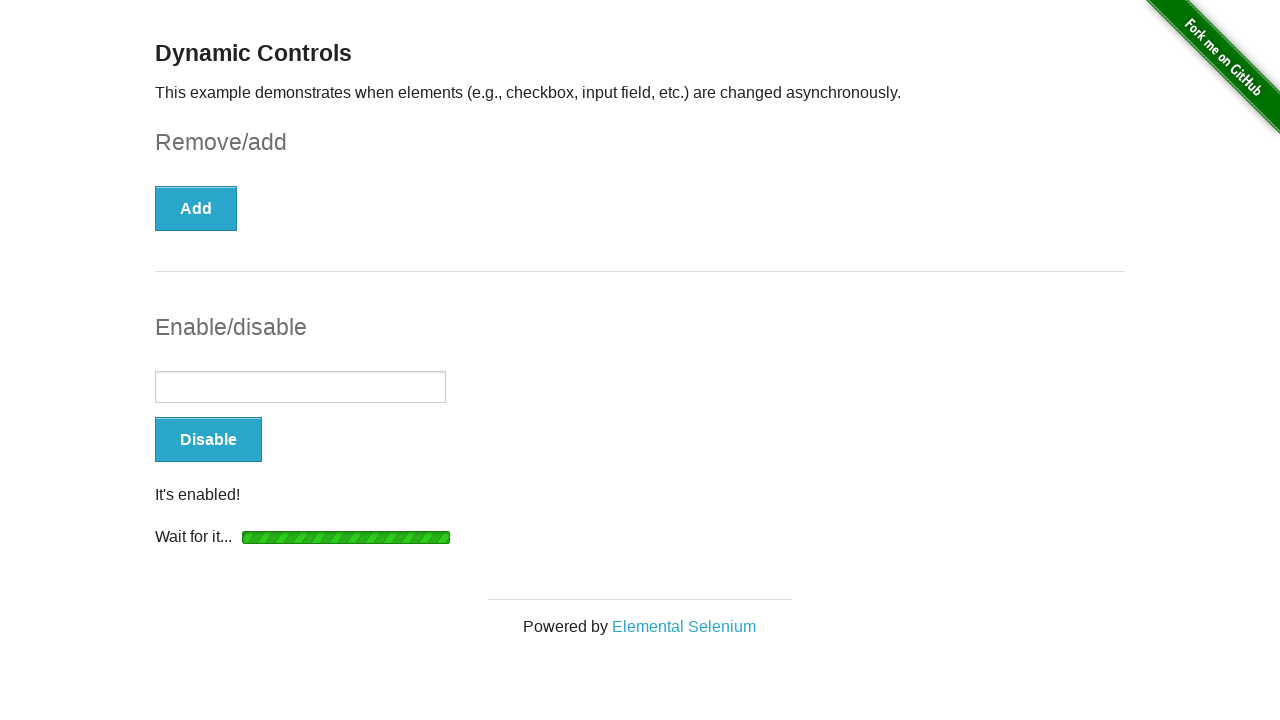